Calculates the sum of two numbers displayed on the page, selects the result from a dropdown menu, and submits the form

Starting URL: http://suninjuly.github.io/selects1.html

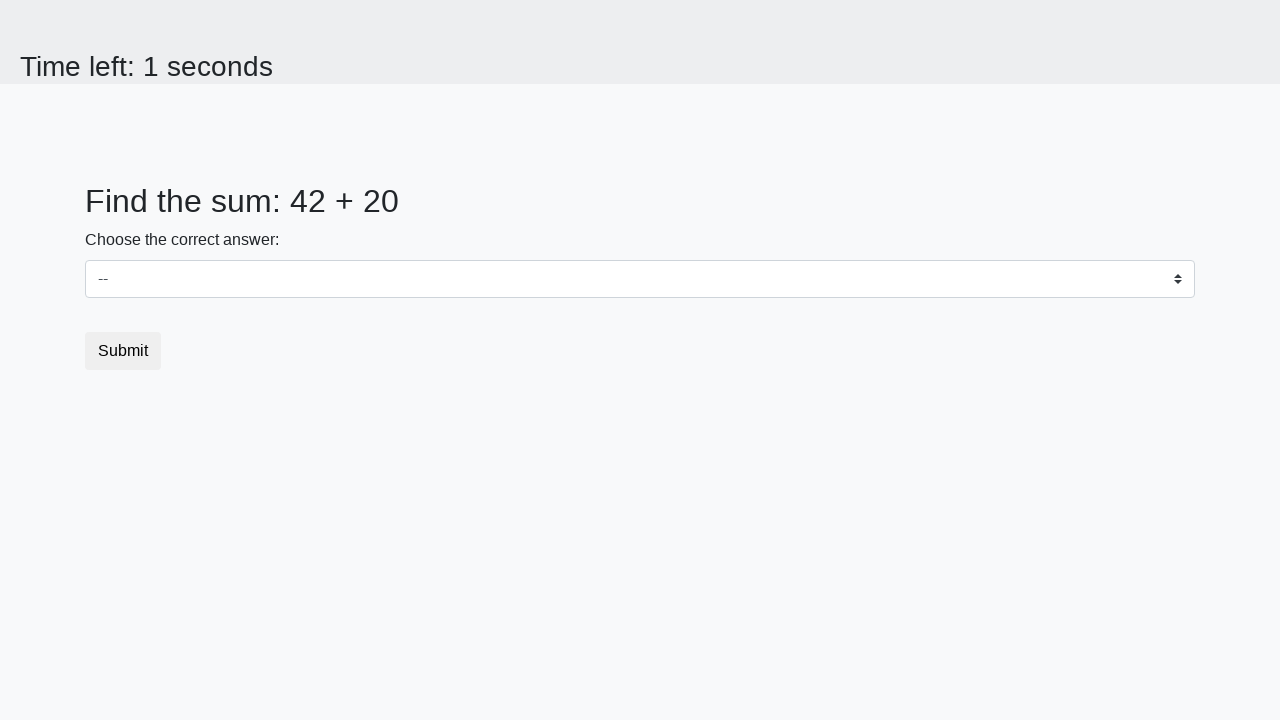

Located first number element (#num1)
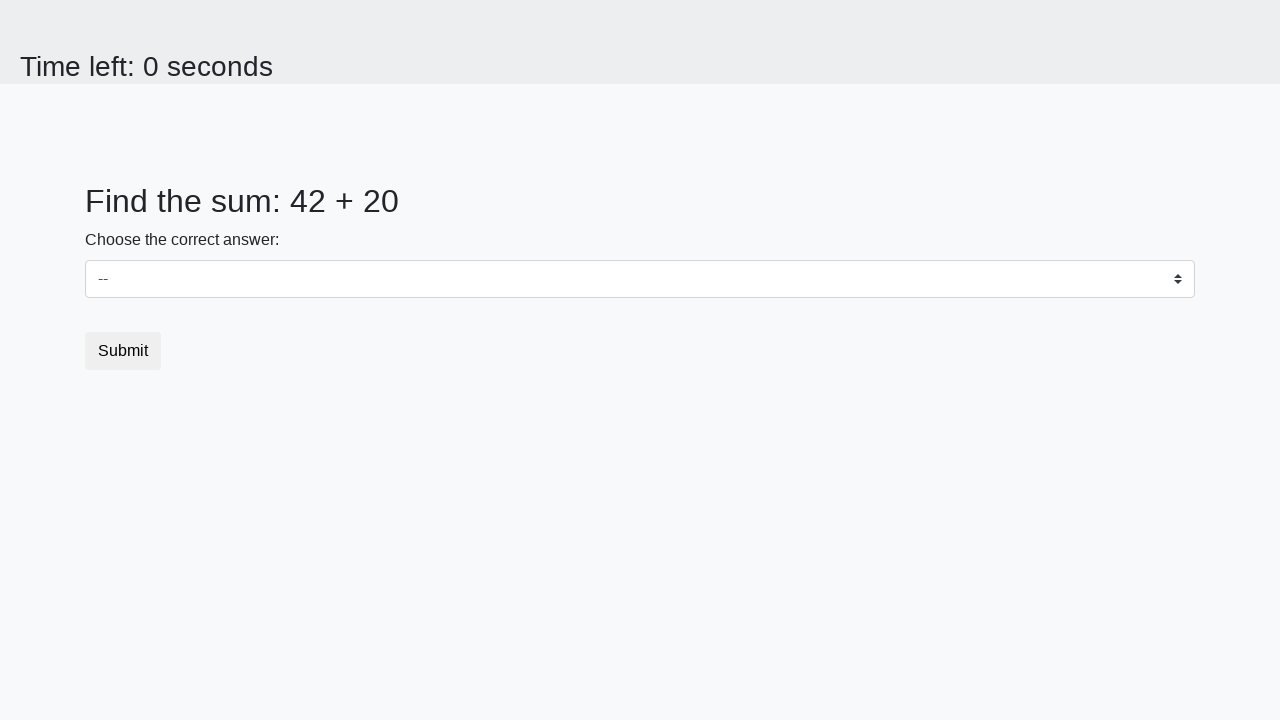

Located second number element (#num2)
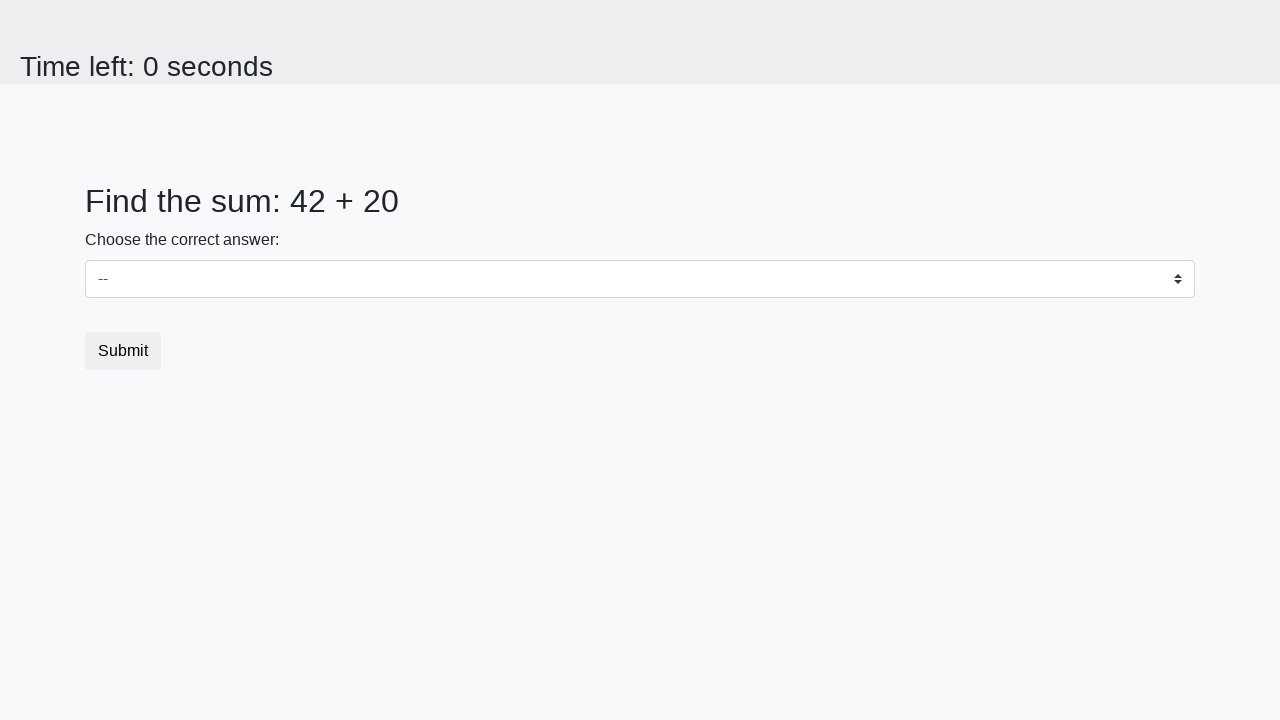

Extracted first number: 42
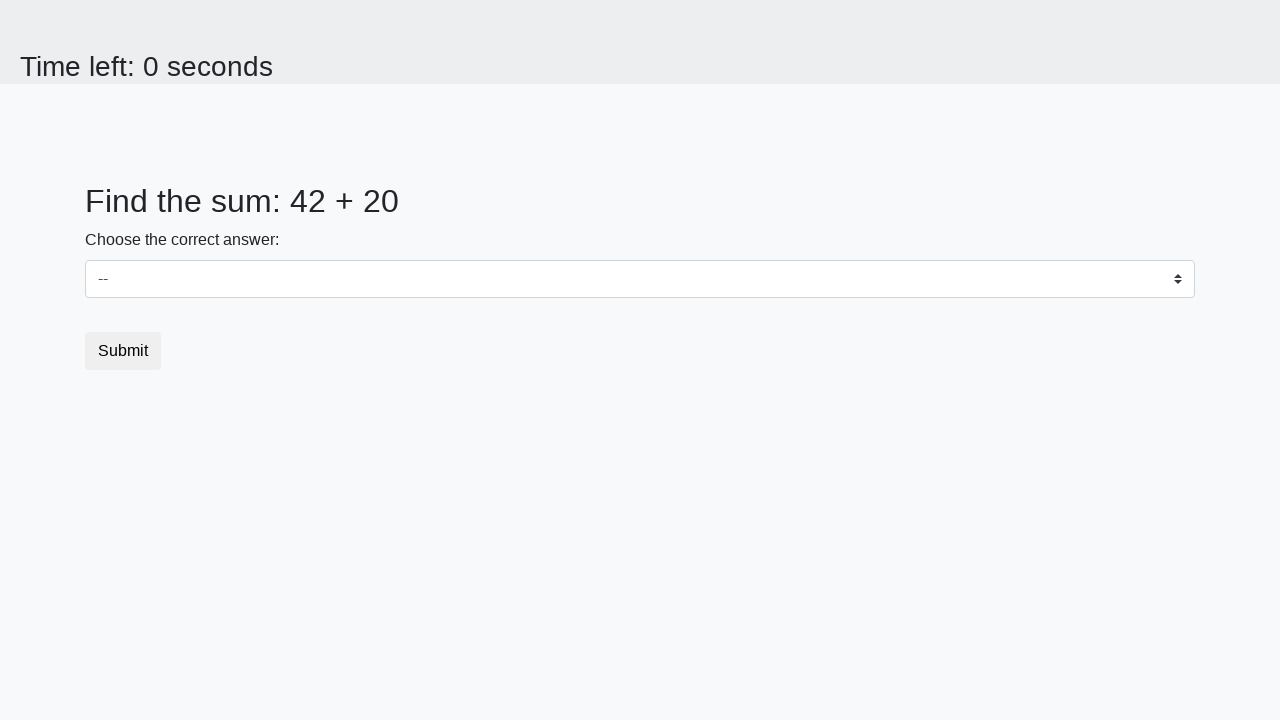

Extracted second number: 20
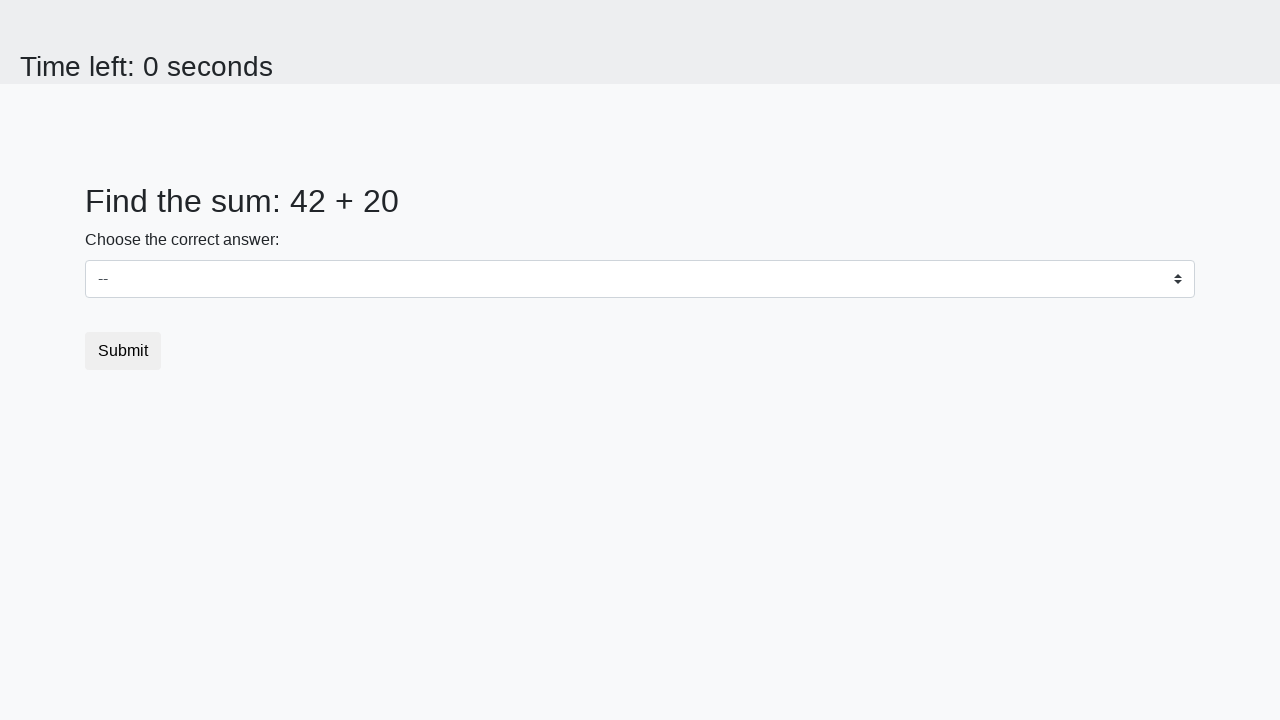

Calculated sum: 42 + 20 = 62
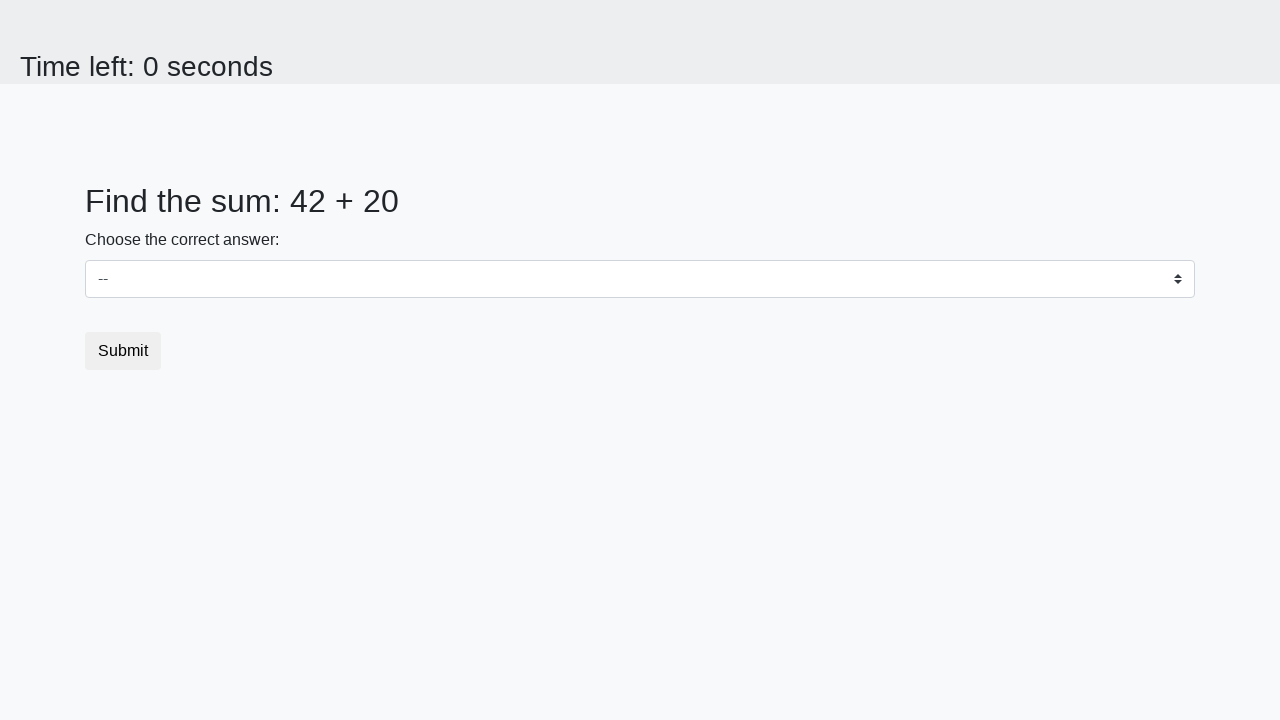

Selected result '62' from dropdown menu on select
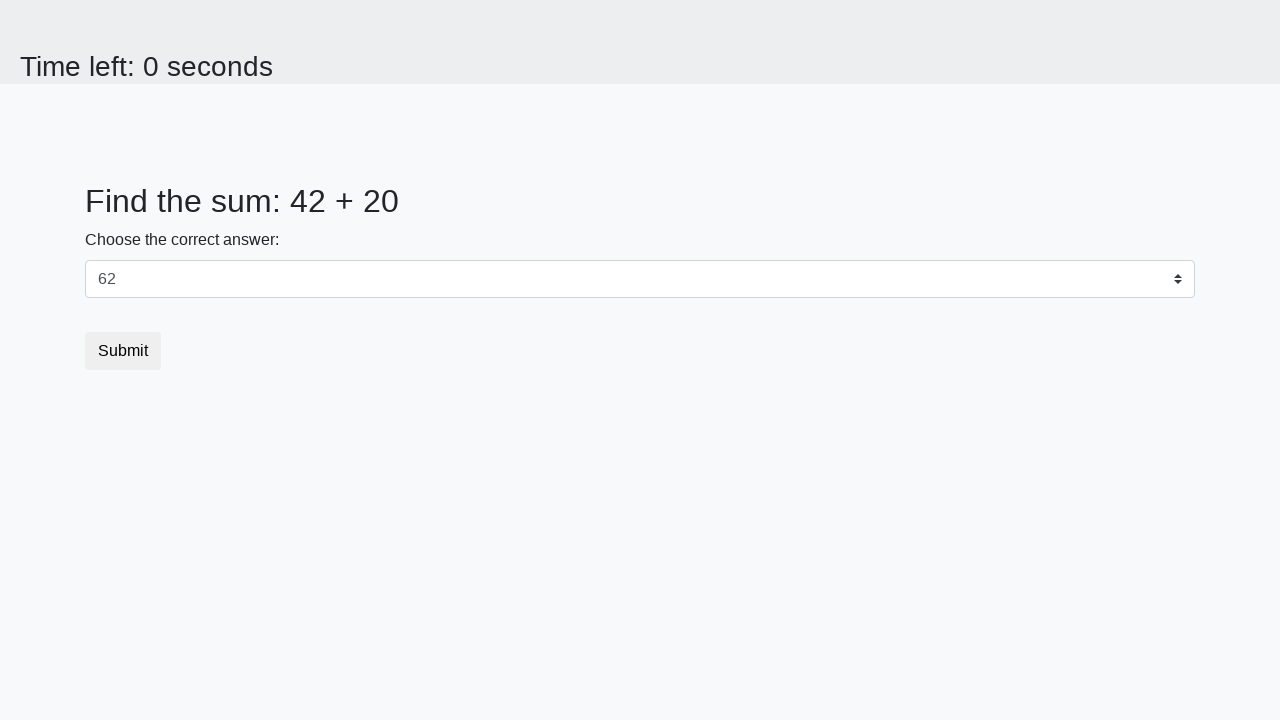

Clicked submit button to complete form at (123, 351) on .btn.btn-default
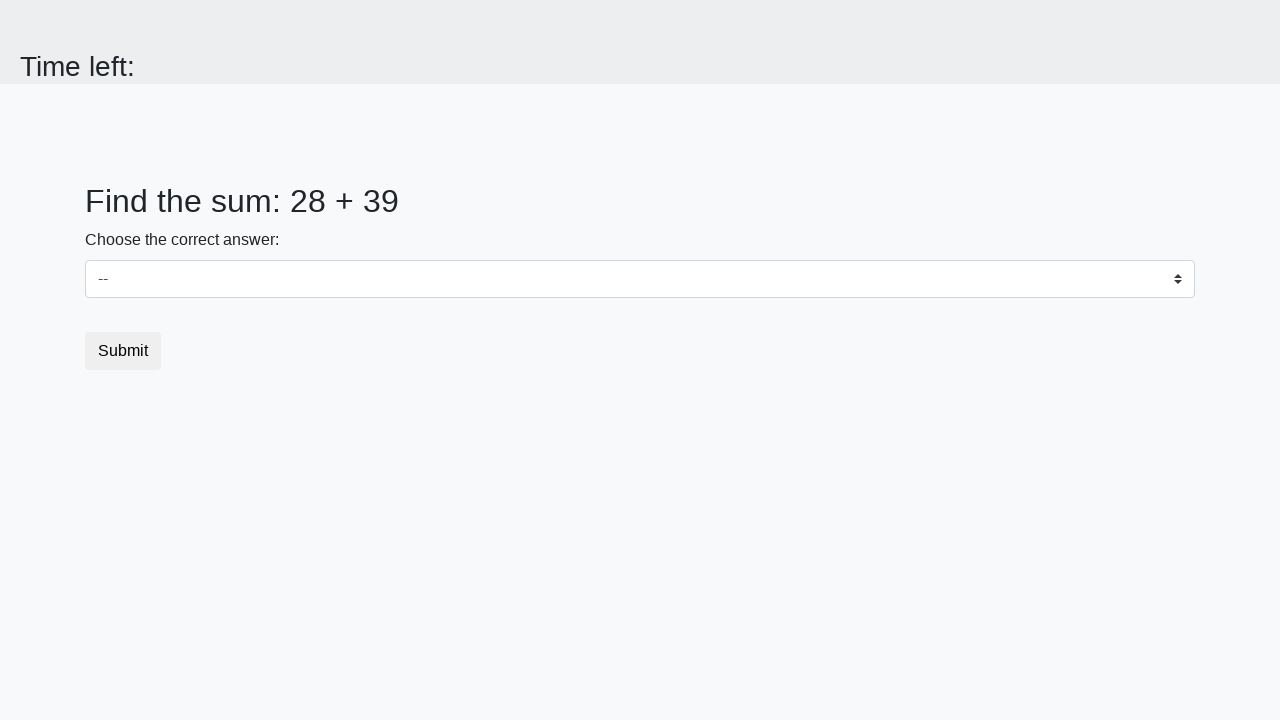

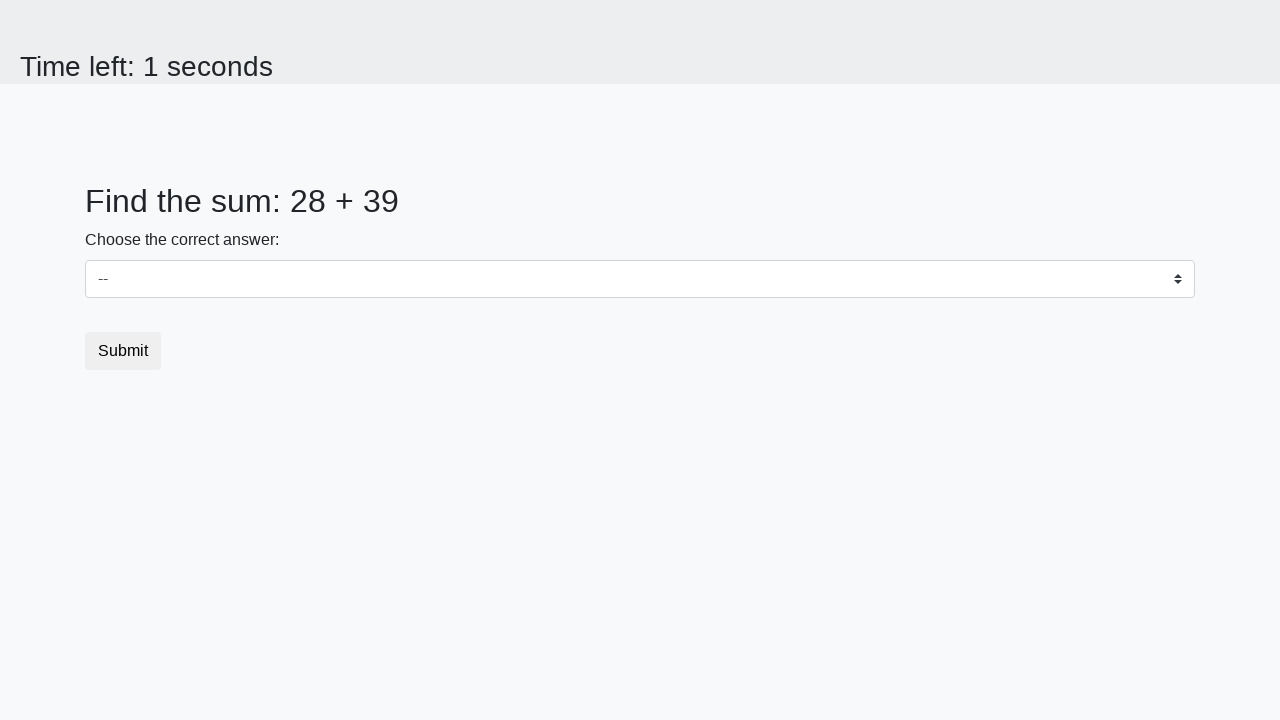